Tests checkout form validation with all fields left blank after logging in and adding item to cart

Starting URL: https://www.saucedemo.com/

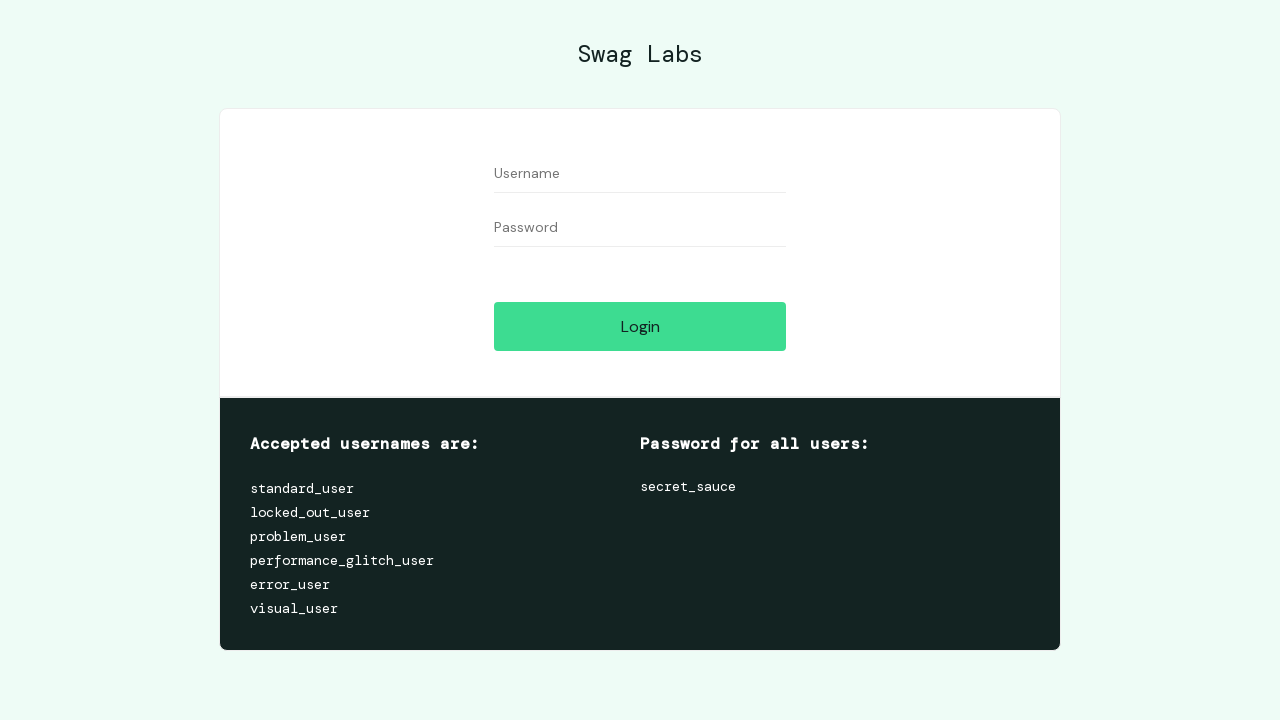

Filled username field with 'standard_user' on #user-name
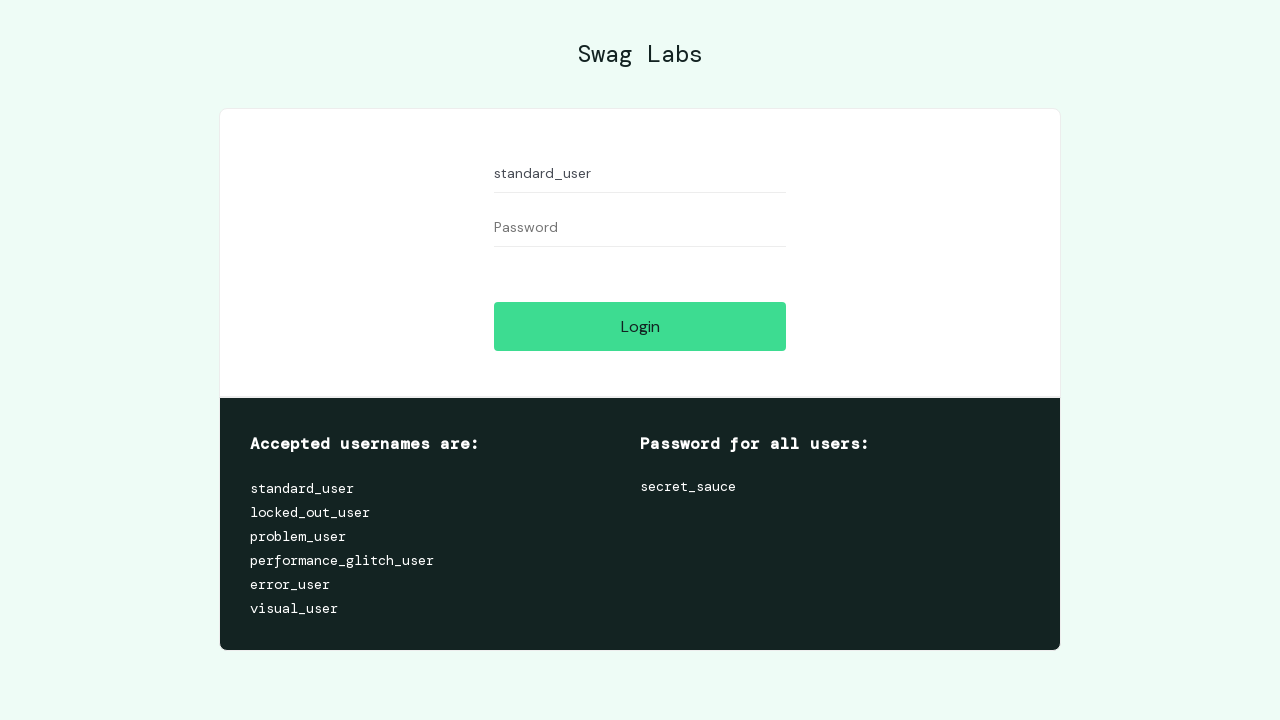

Filled password field with 'secret_sauce' on #password
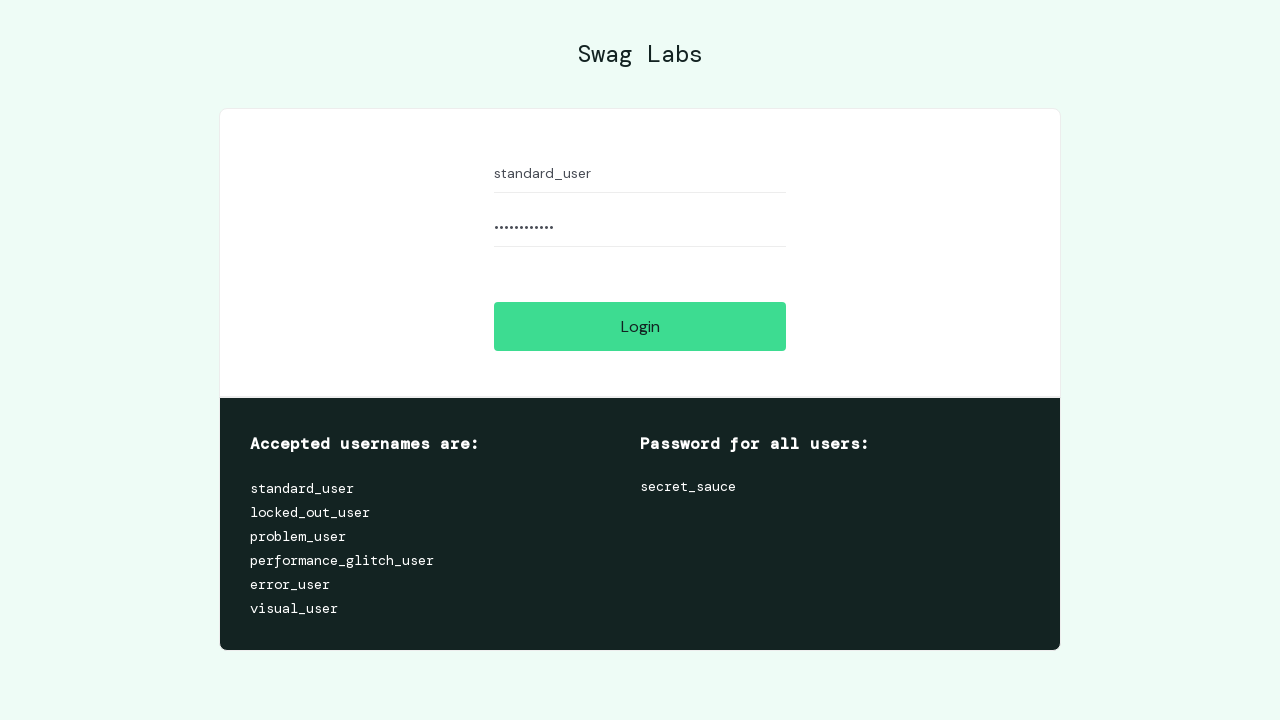

Clicked login button at (640, 326) on #login-button
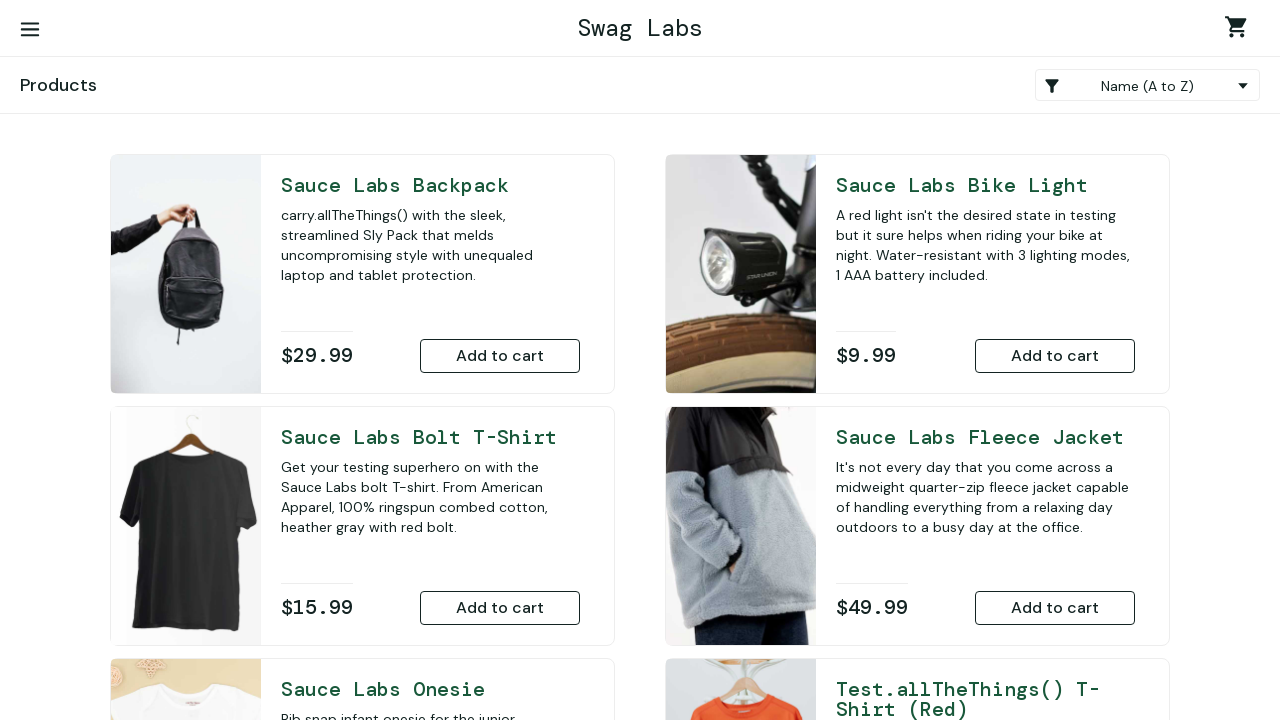

Clicked add to cart button at (500, 356) on button[data-test*='add-to-cart']
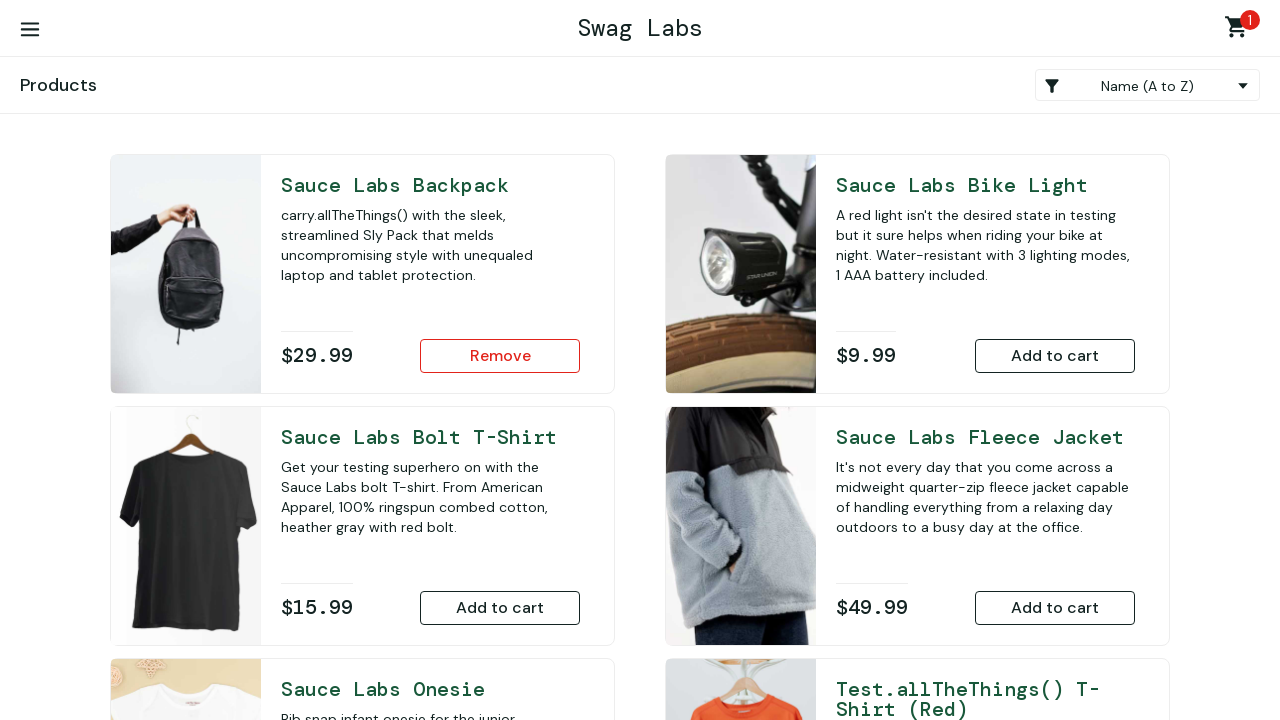

Clicked shopping cart link at (1240, 30) on a.shopping_cart_link
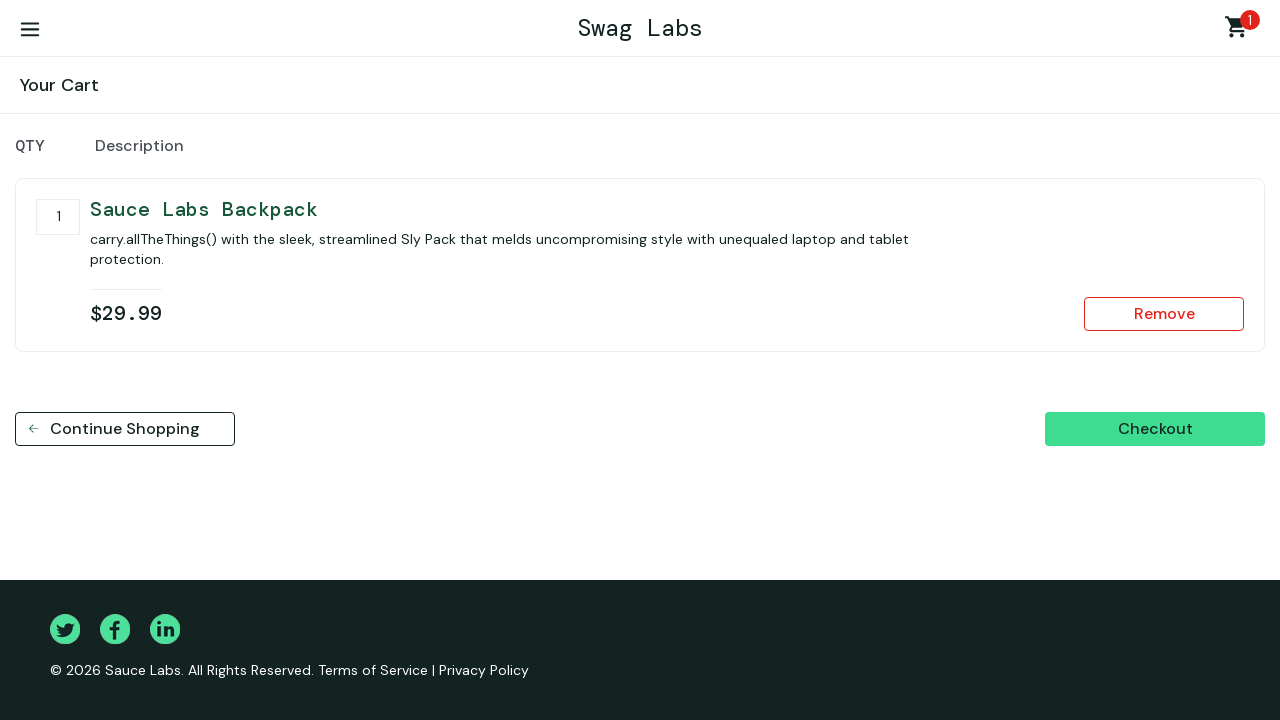

Clicked checkout button at (1155, 429) on button[data-test='checkout']
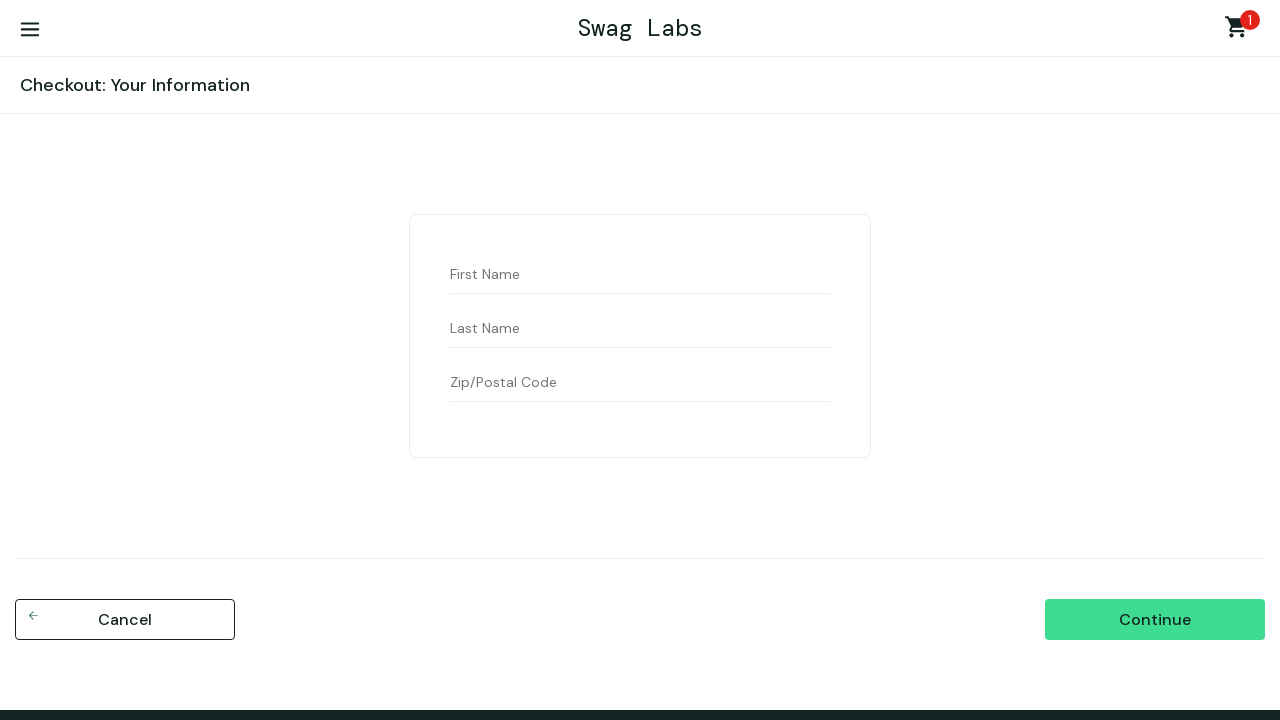

Clicked continue button with all checkout fields left blank to test validation at (1155, 620) on input[data-test='continue']
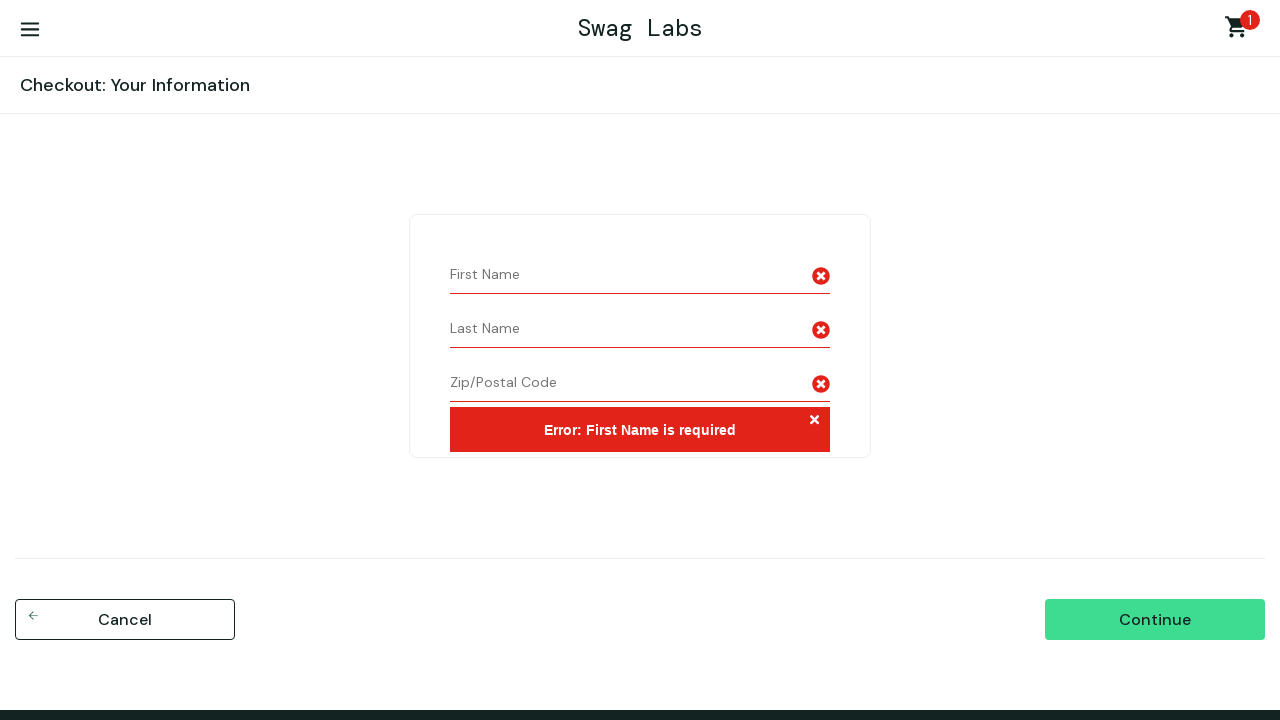

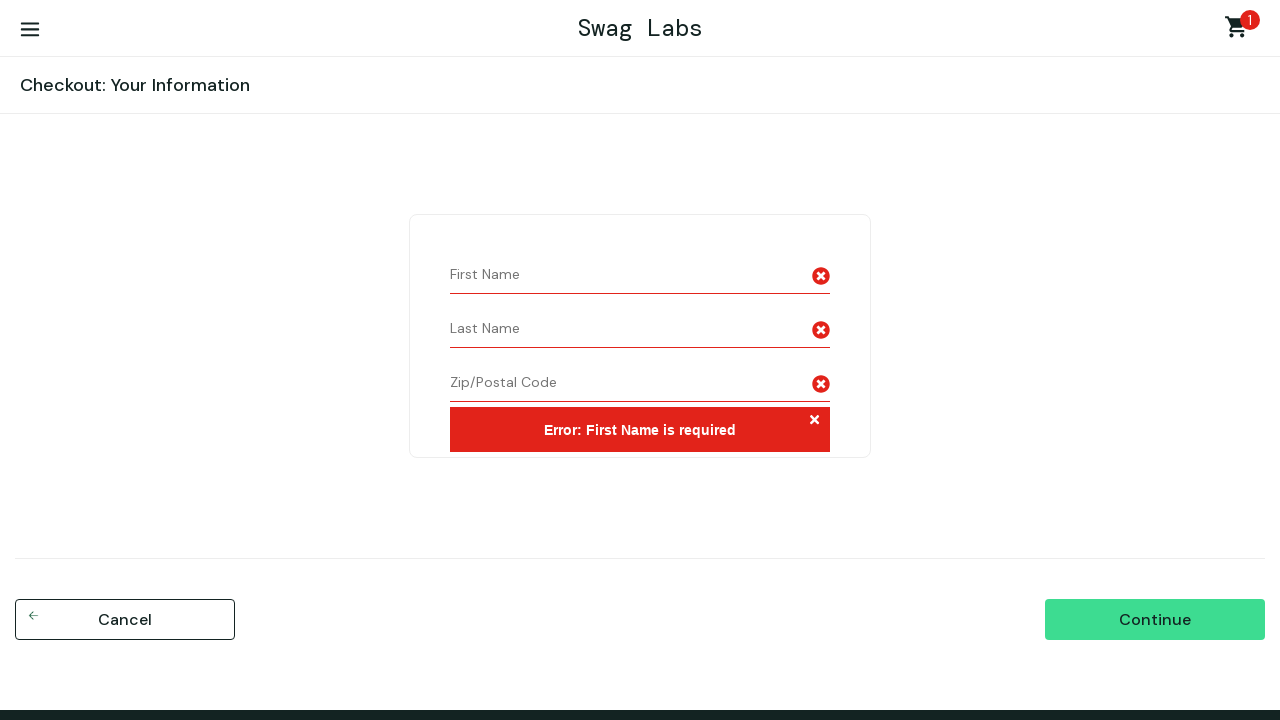